Fills out a registration form with personal information including name, email, phone and address, then submits and verifies success message

Starting URL: http://suninjuly.github.io/registration1.html

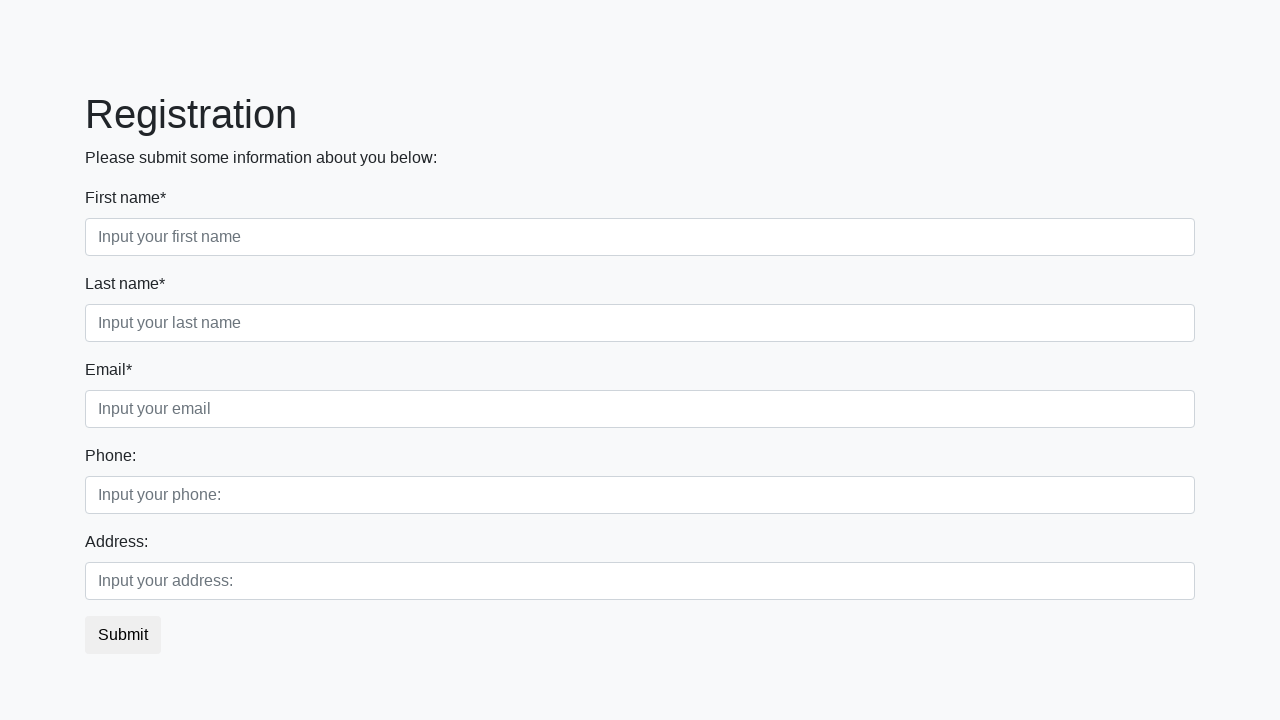

Filled first name field with 'Ivan' on //div[@class="first_block"]//input[@class="form-control first"]
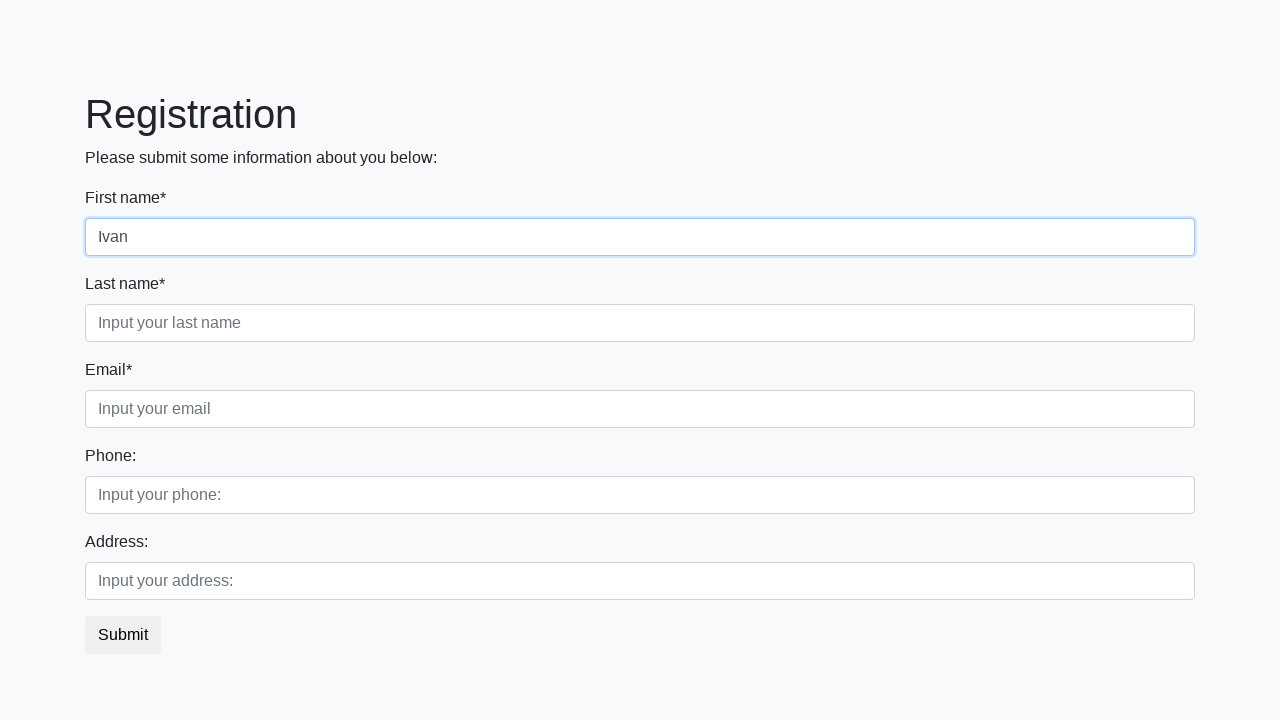

Filled last name field with 'Petrov' on //div[@class="first_block"]//input[@class="form-control second"]
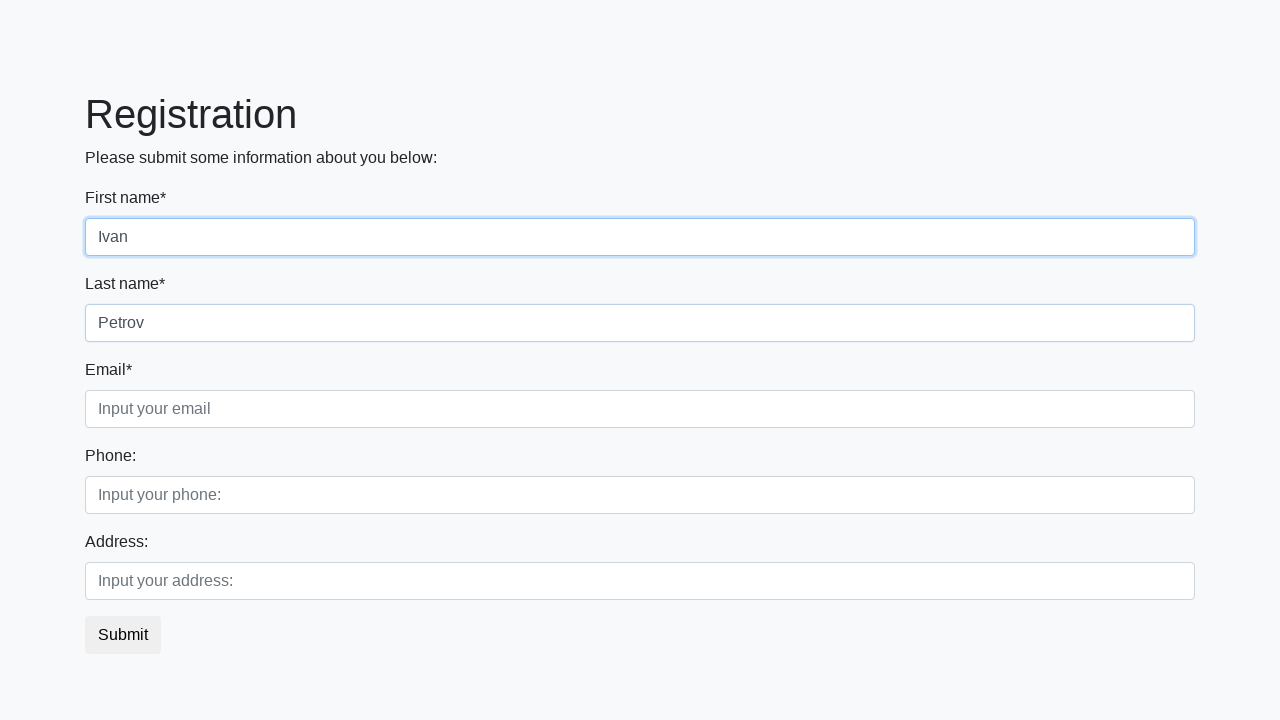

Filled email field with 'Ivan@gmail.com' on //div[@class="first_block"]//input[@class="form-control third"]
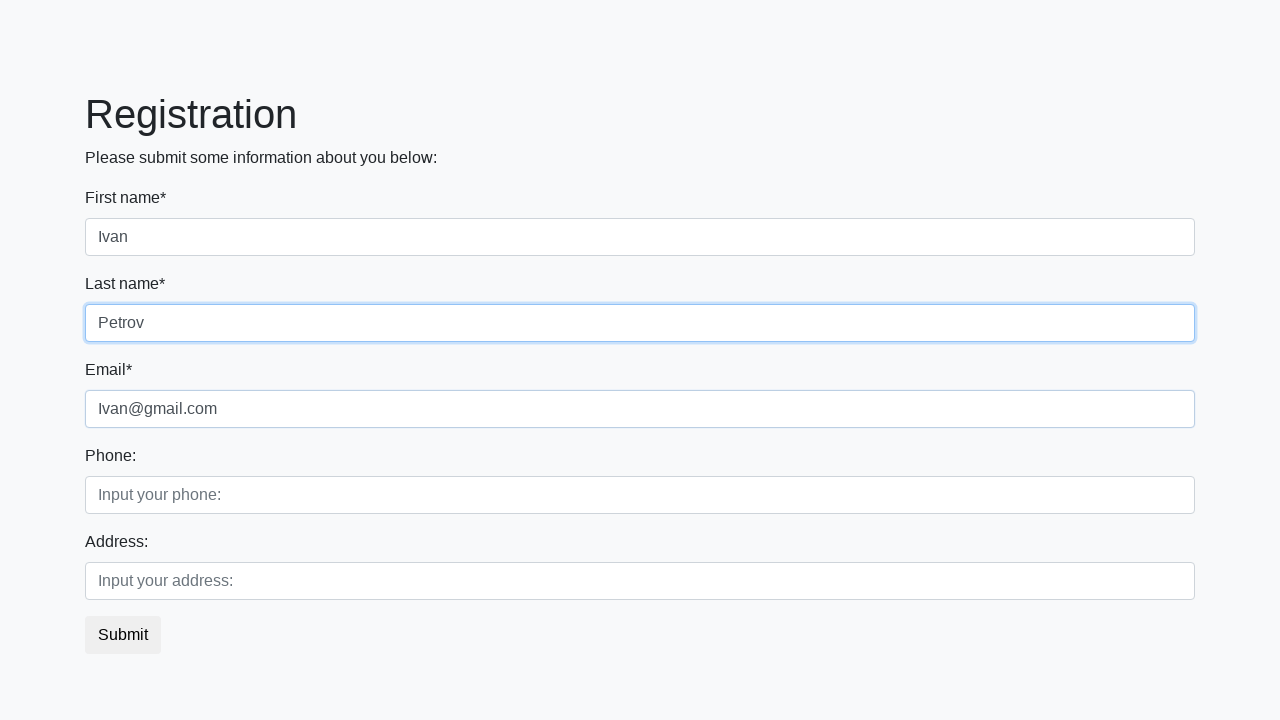

Filled phone number field with '+128657263026' on //div[@class="second_block"]//input[@class="form-control first"]
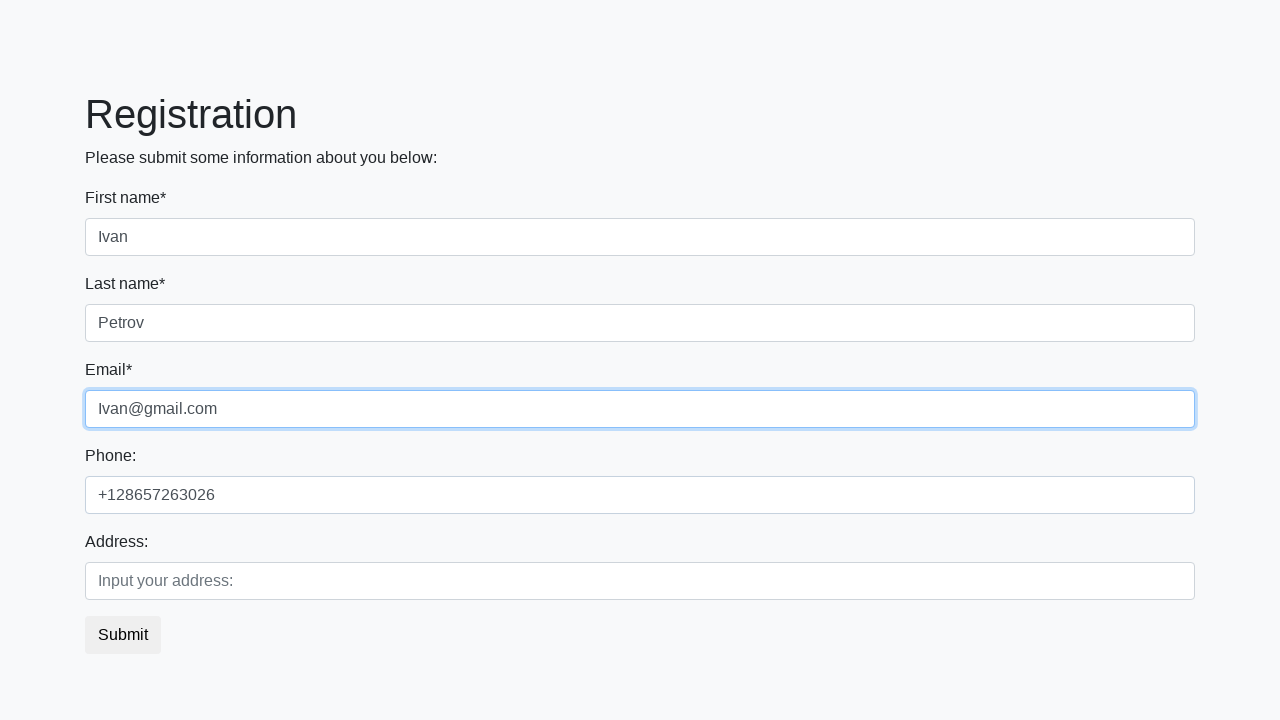

Filled address field with 'New-York' on //div[@class="second_block"]//input[@class="form-control second"]
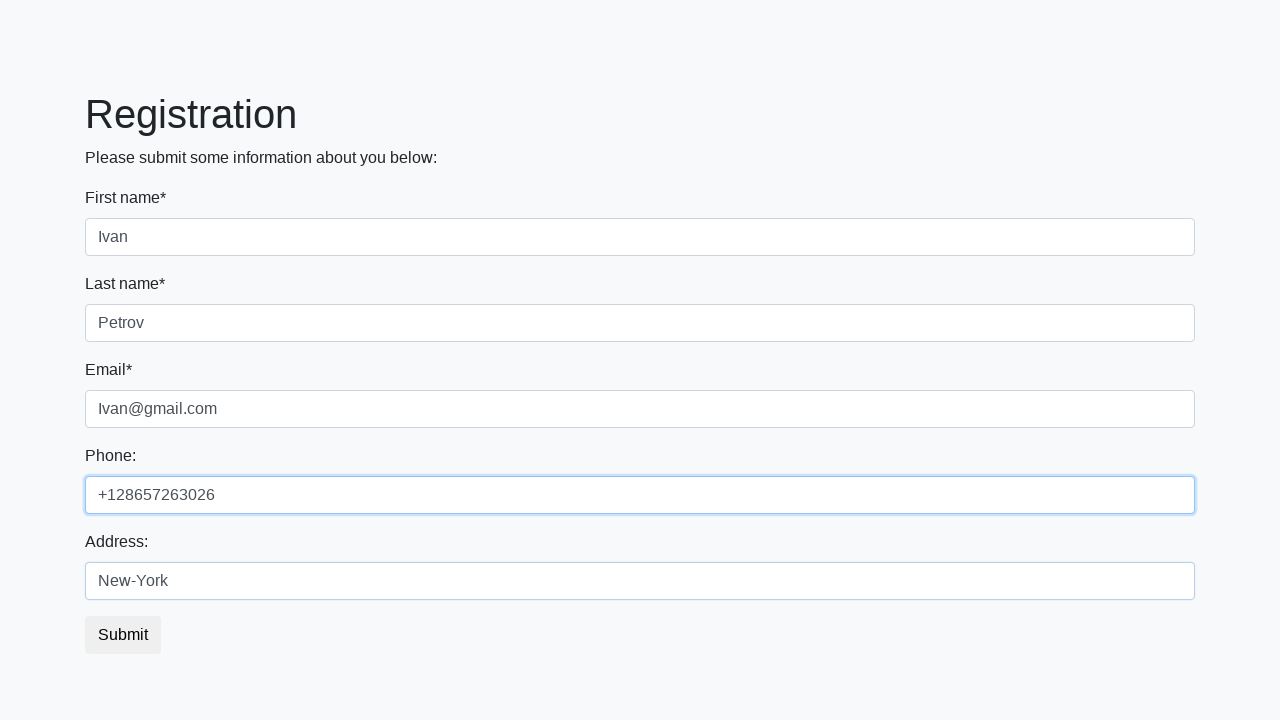

Clicked submit button to register at (123, 635) on xpath=//button[@type="submit"]
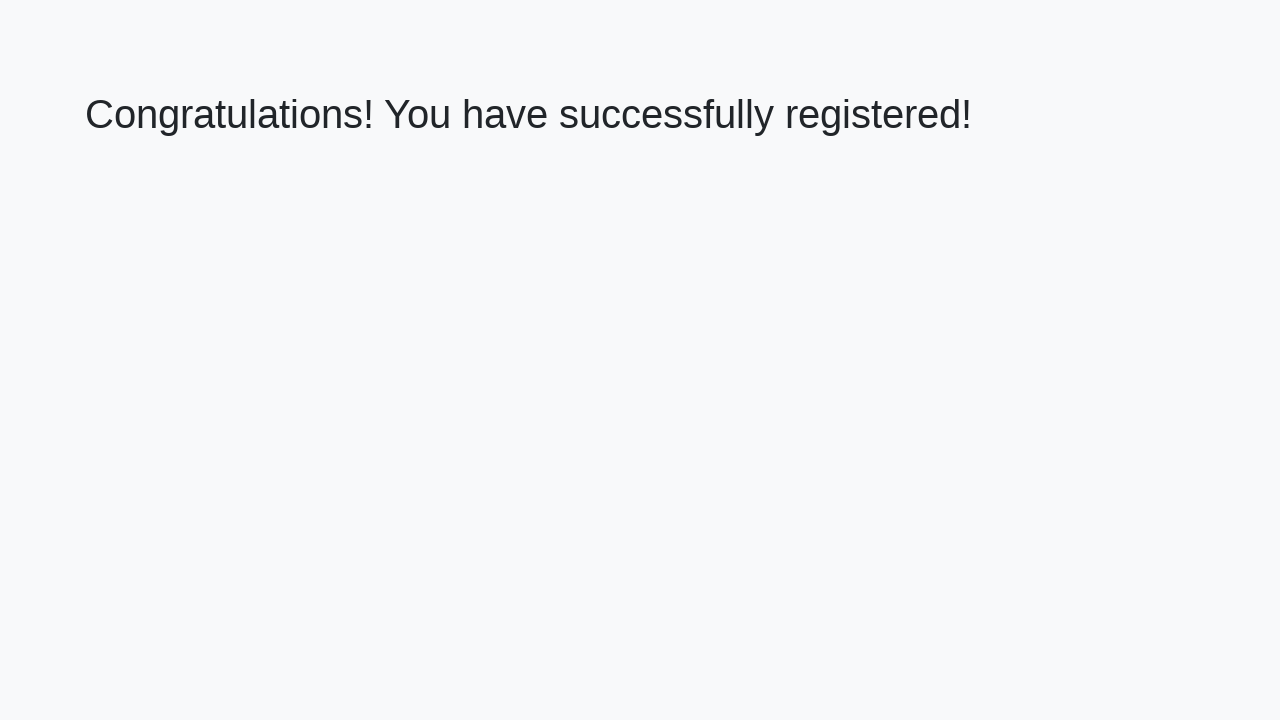

Success message element loaded
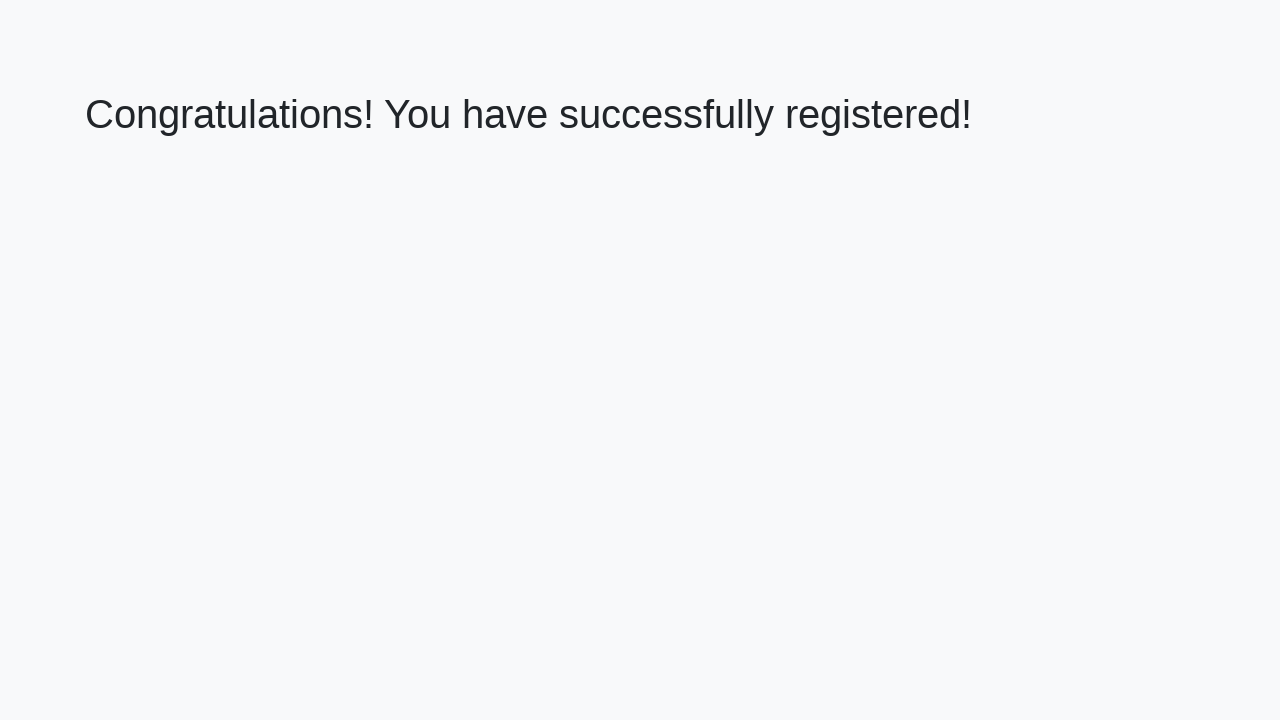

Retrieved success message text: 'Congratulations! You have successfully registered!'
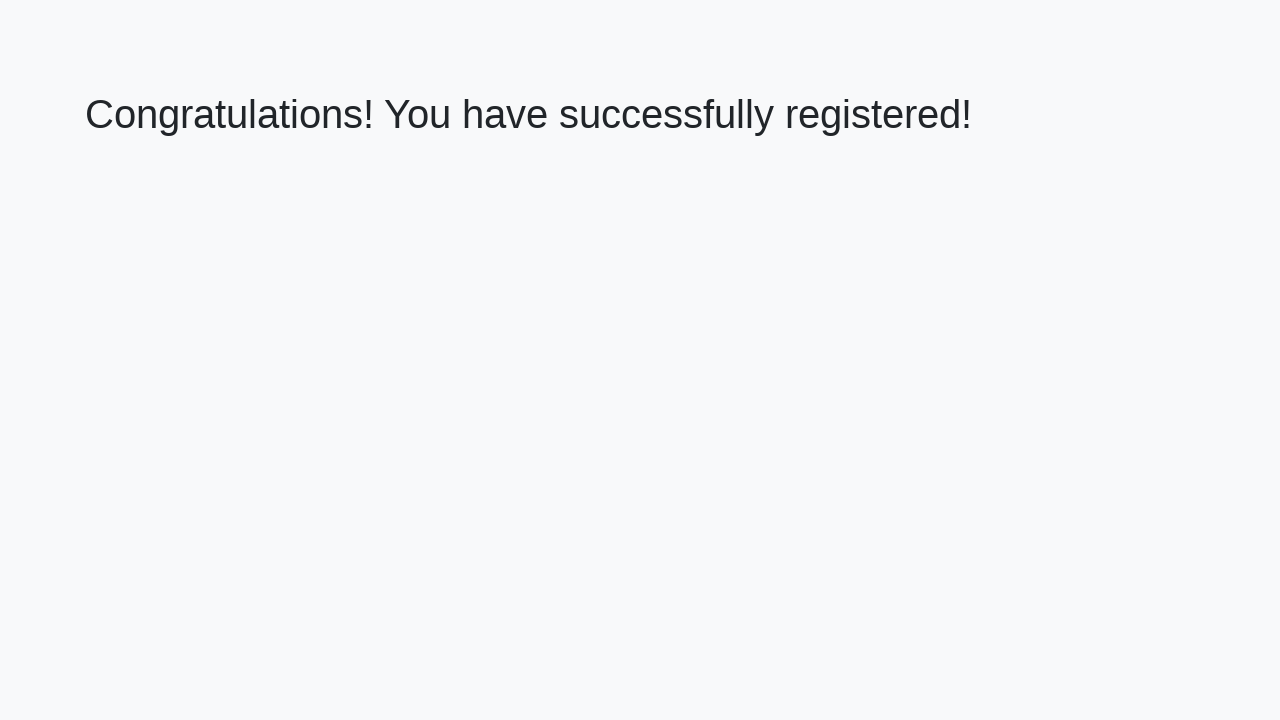

Verified success message matches expected text
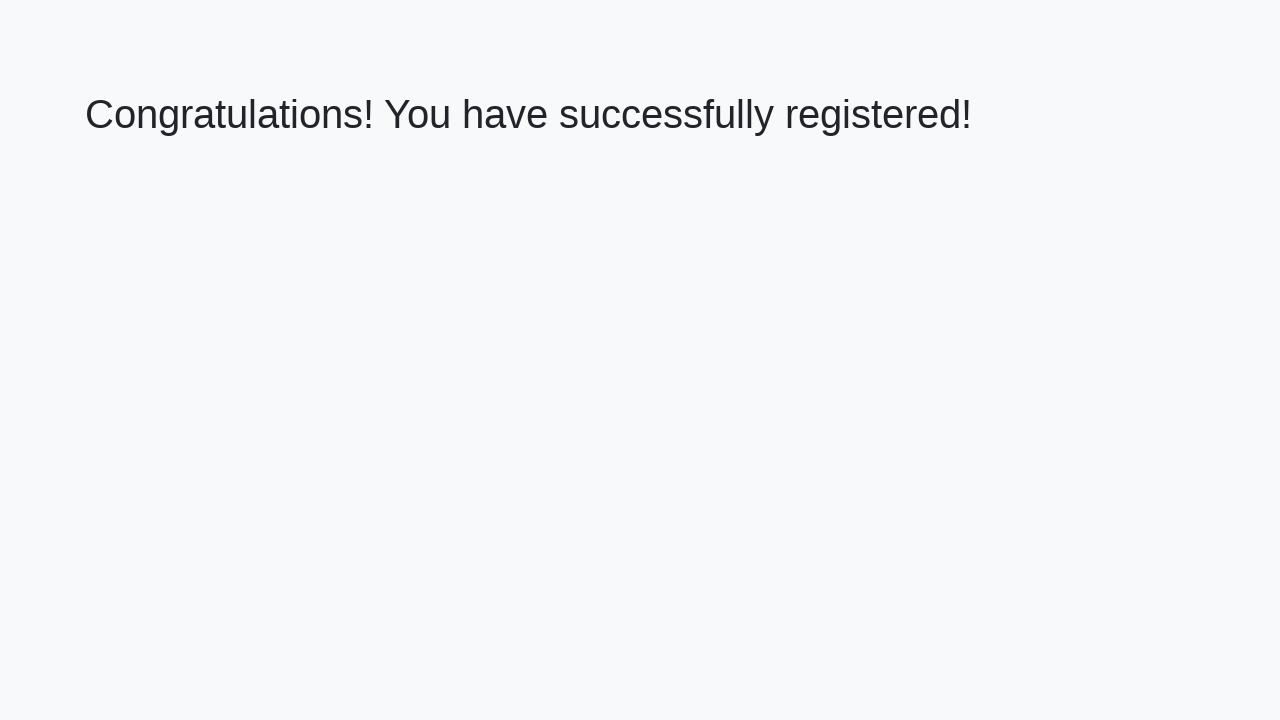

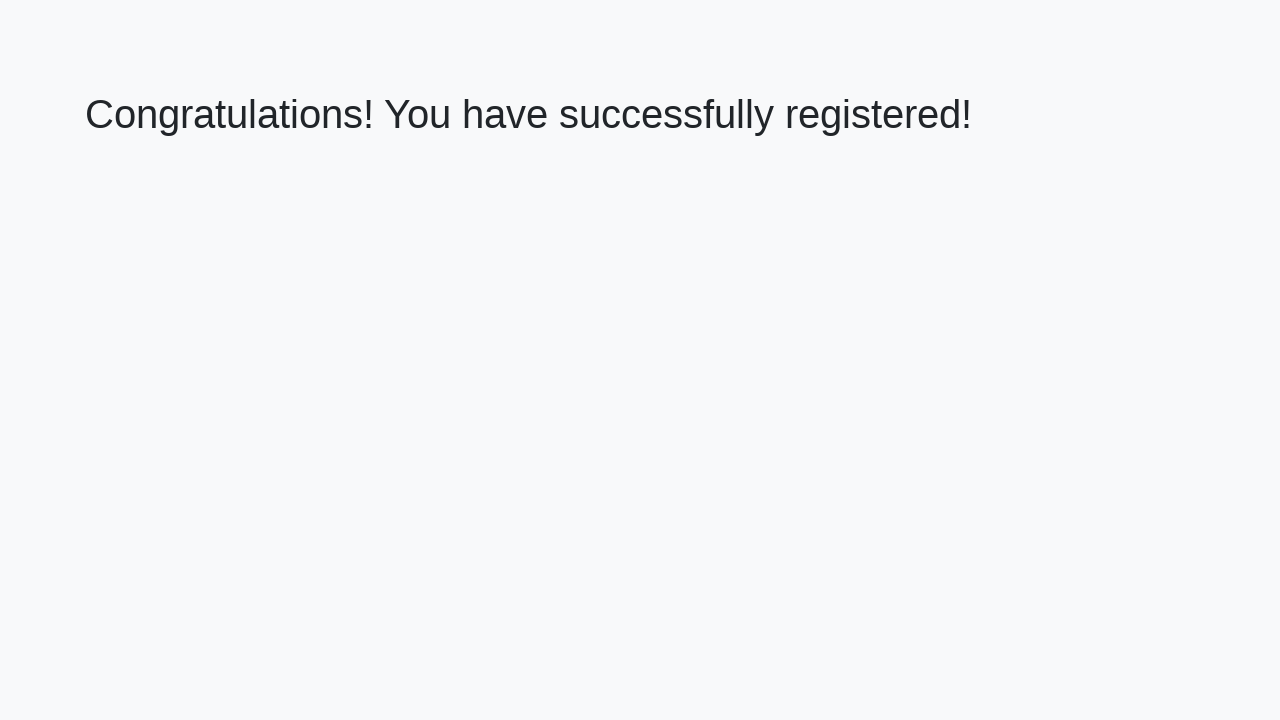